Tests dismissing a JavaScript confirm dialog by clicking the confirm button and canceling the dialog

Starting URL: https://automationfc.github.io/basic-form/index.html

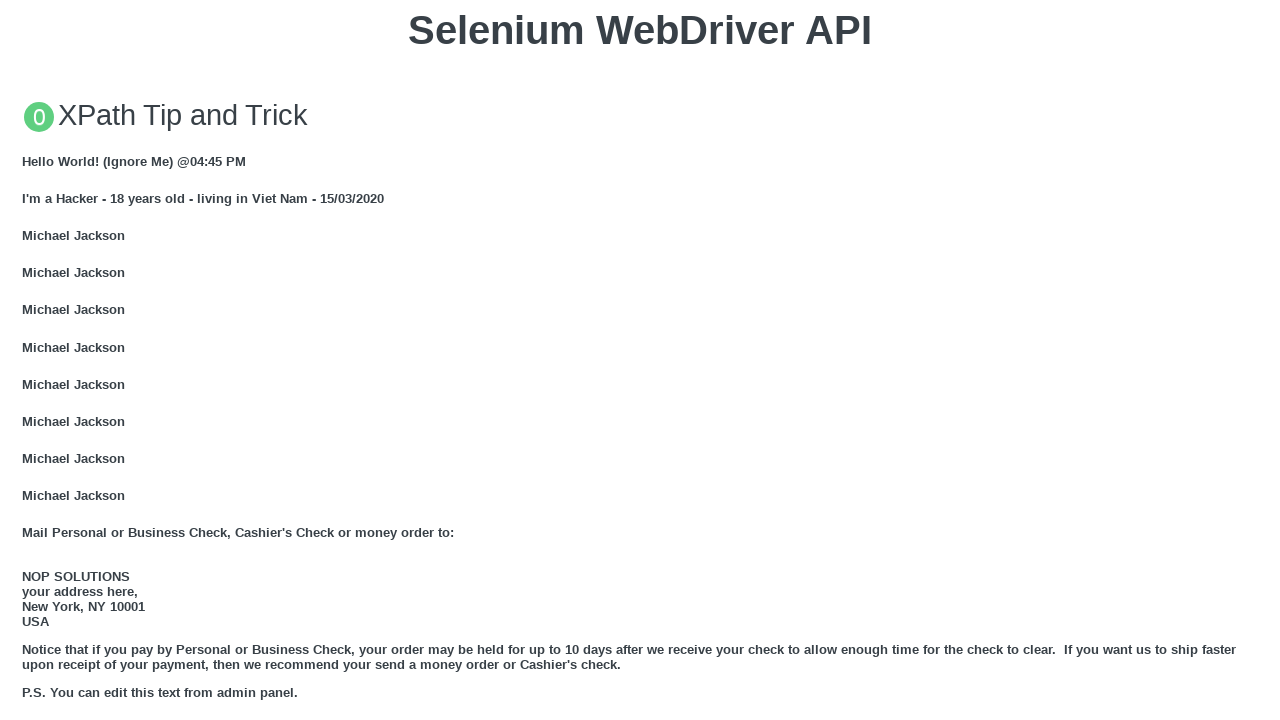

Clicked 'Click for JS Confirm' button to trigger JavaScript confirm dialog at (640, 360) on xpath=//button[text()='Click for JS Confirm']
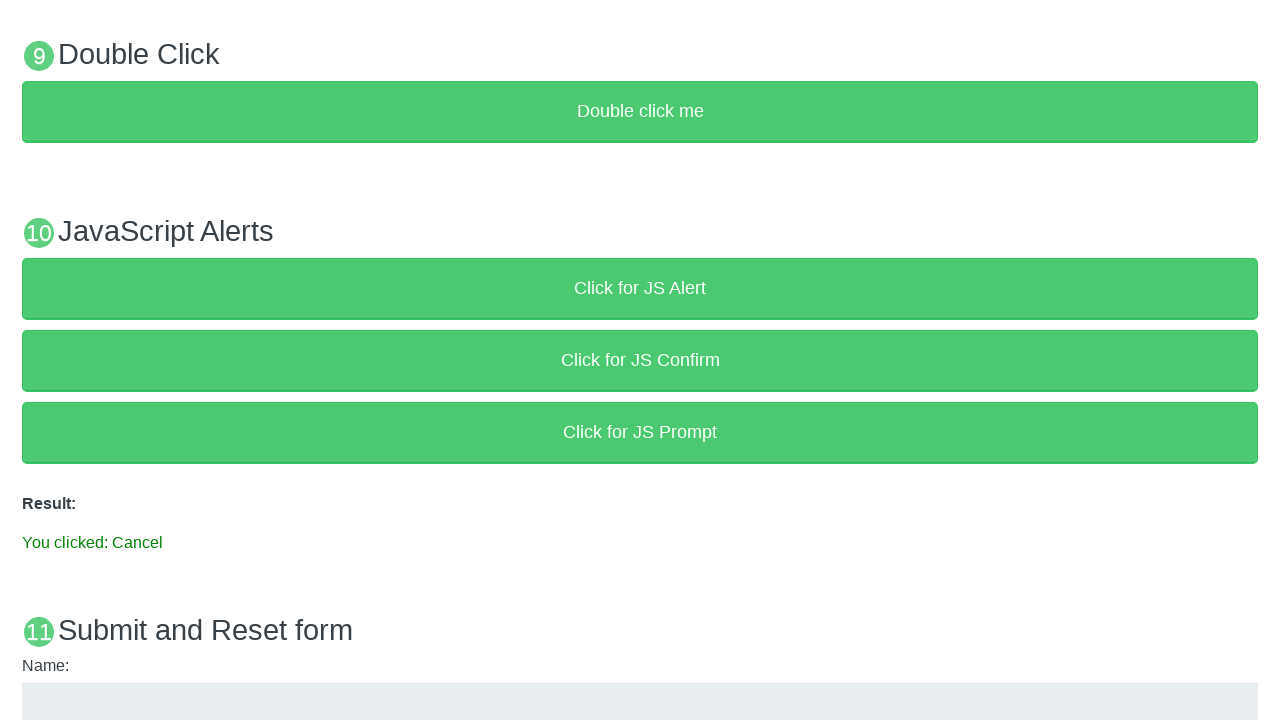

Set up dialog handler to dismiss the confirm dialog
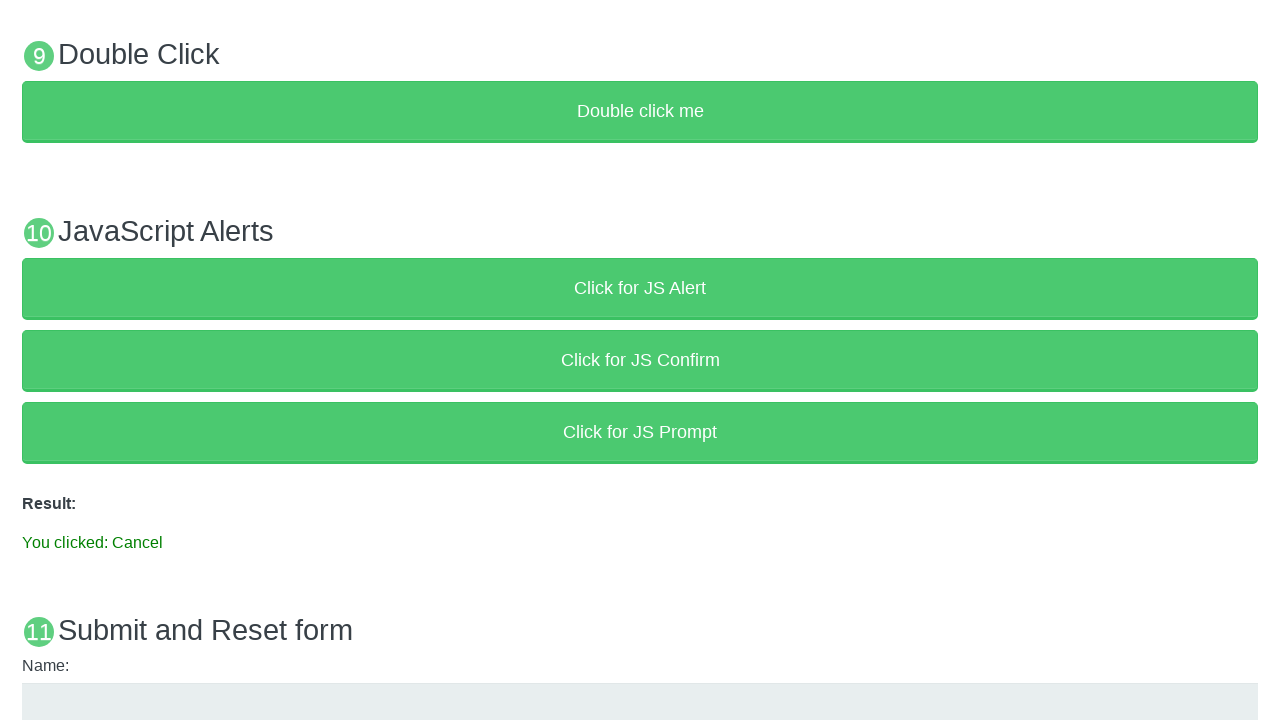

Retrieved result text from p#result element
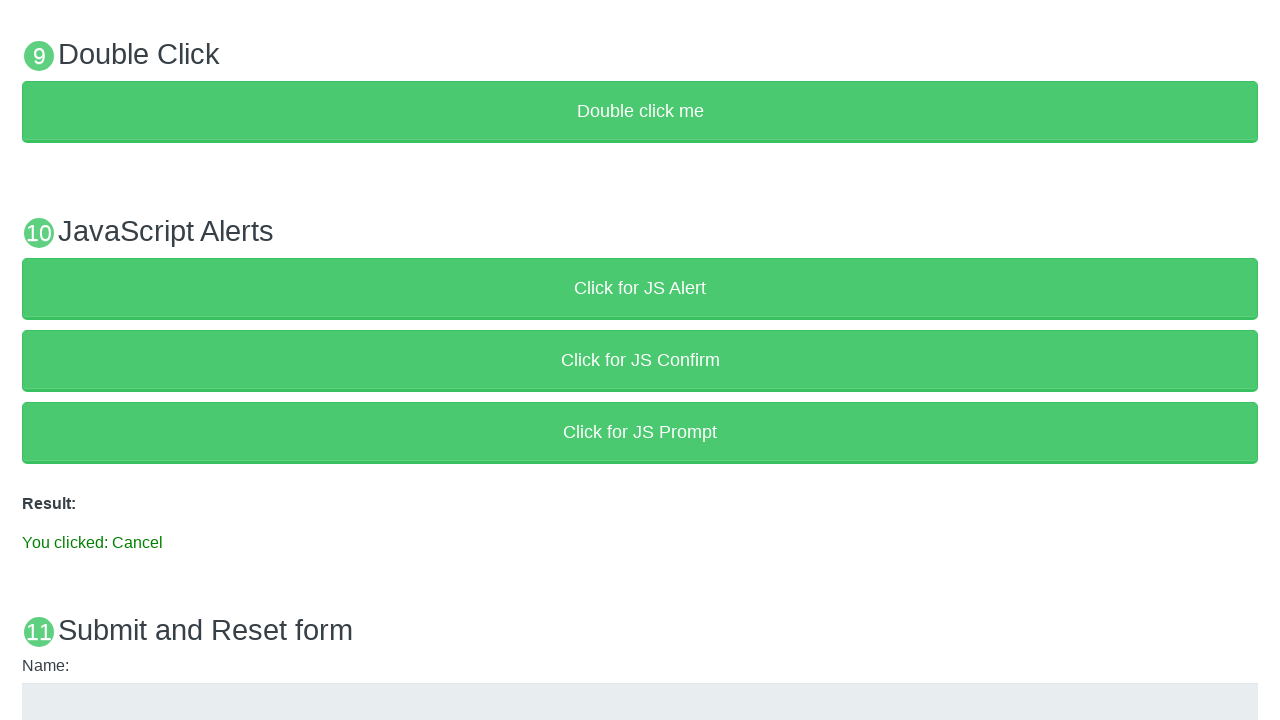

Verified result text matches 'You clicked: Cancel'
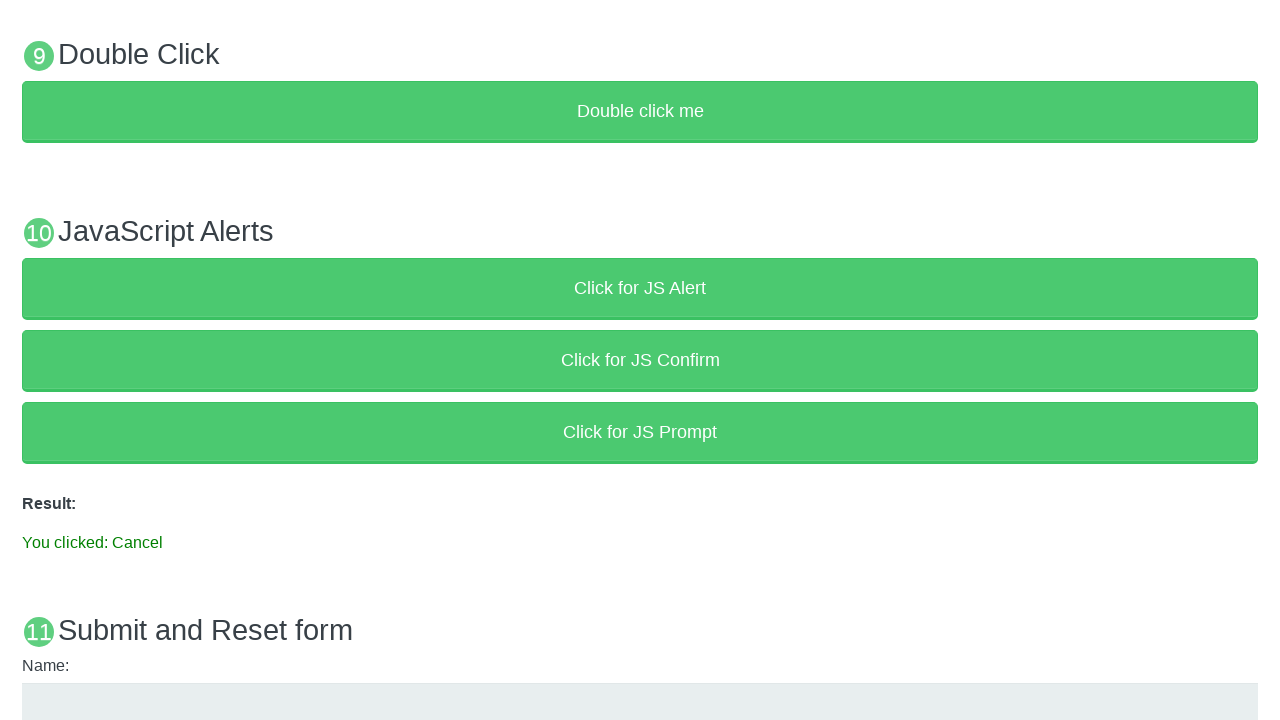

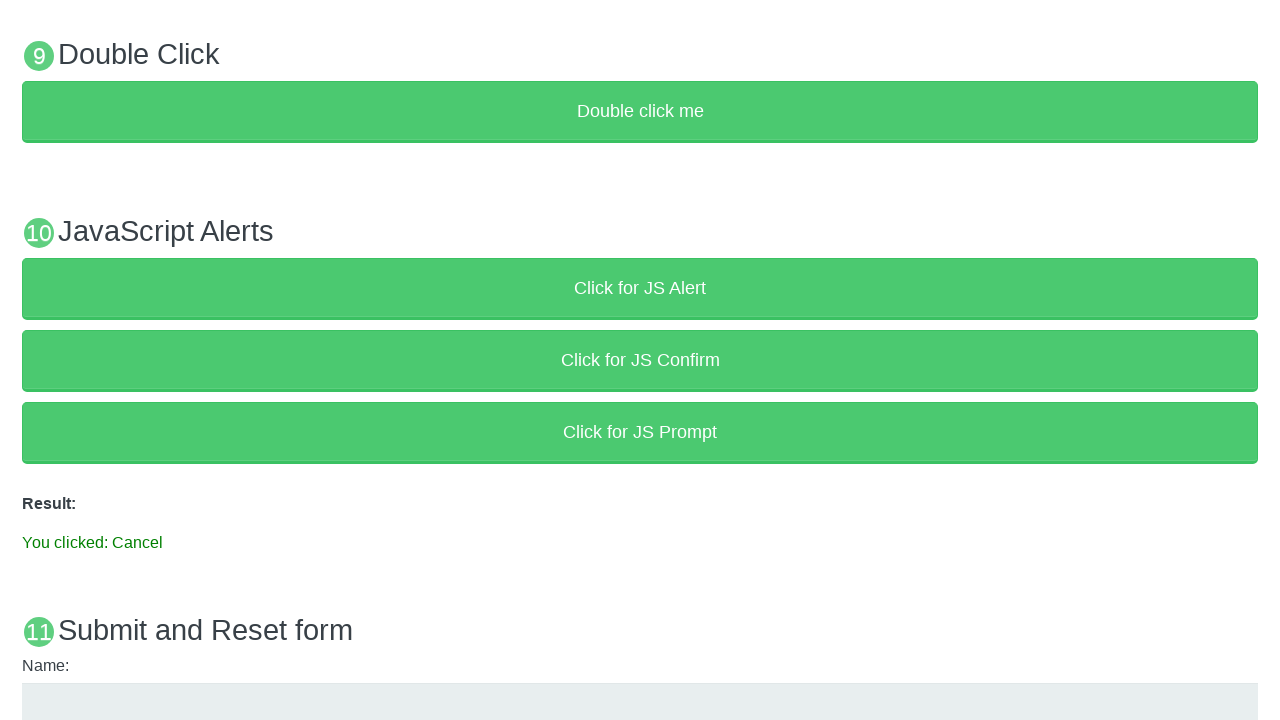